Tests a form that requires calculating the sum of two numbers displayed on the page and selecting the result from a dropdown menu

Starting URL: https://suninjuly.github.io/selects2.html

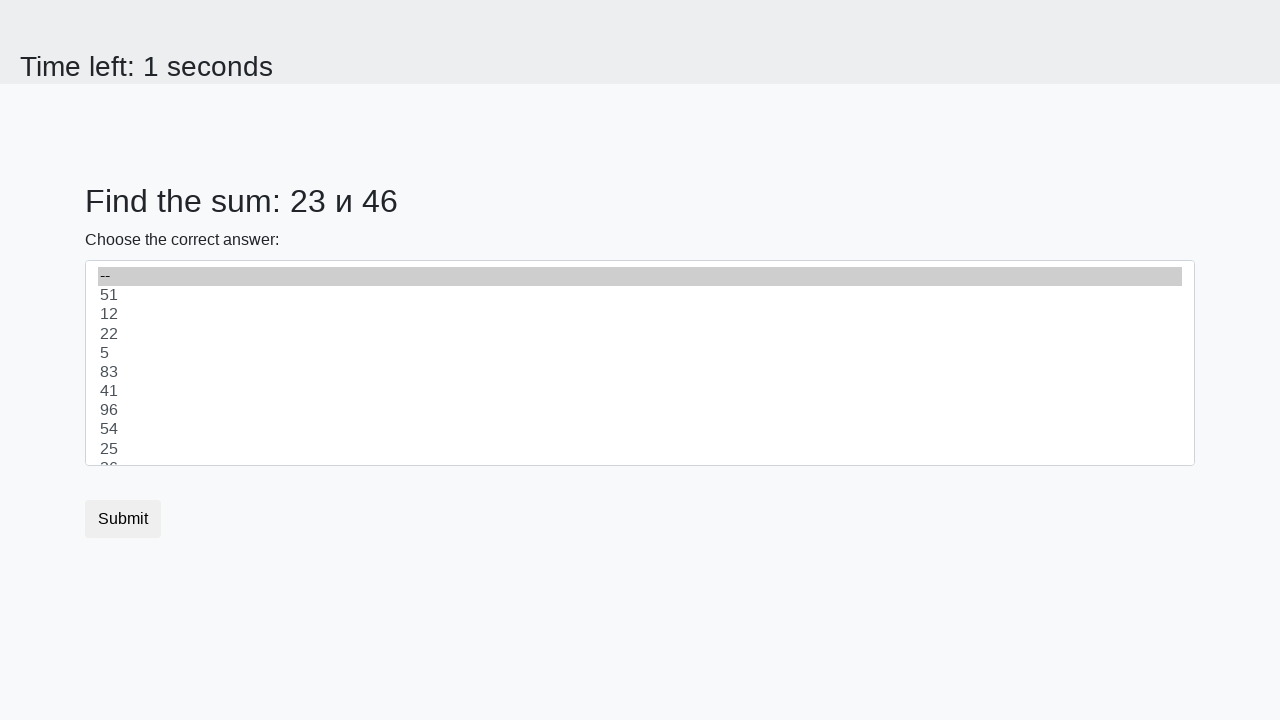

Retrieved first number from page element #num1
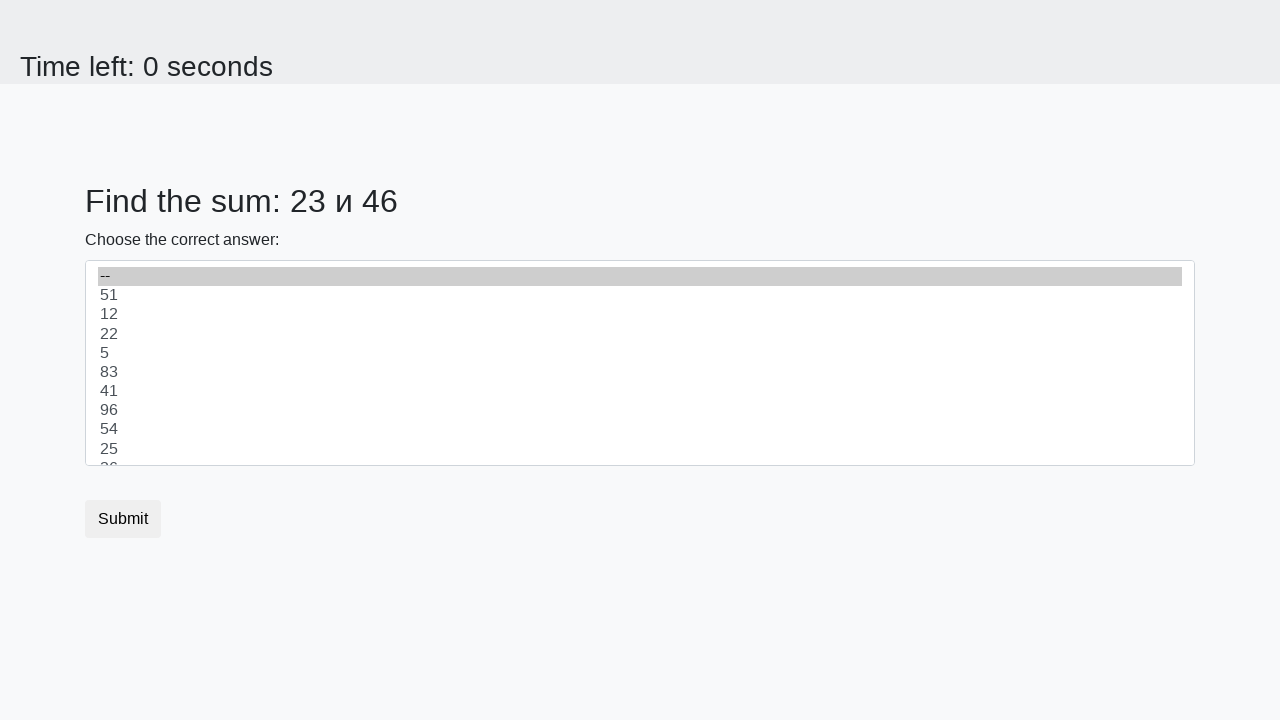

Retrieved second number from page element #num2
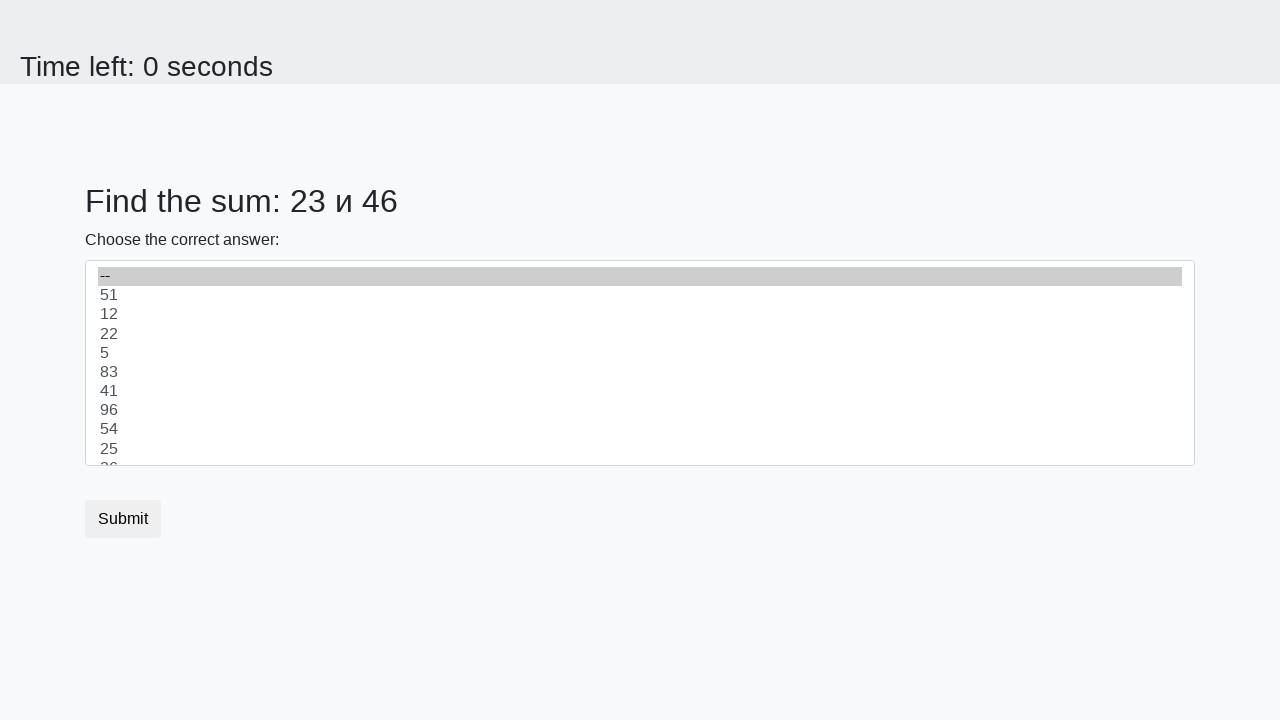

Calculated sum: 23 + 46 = 69
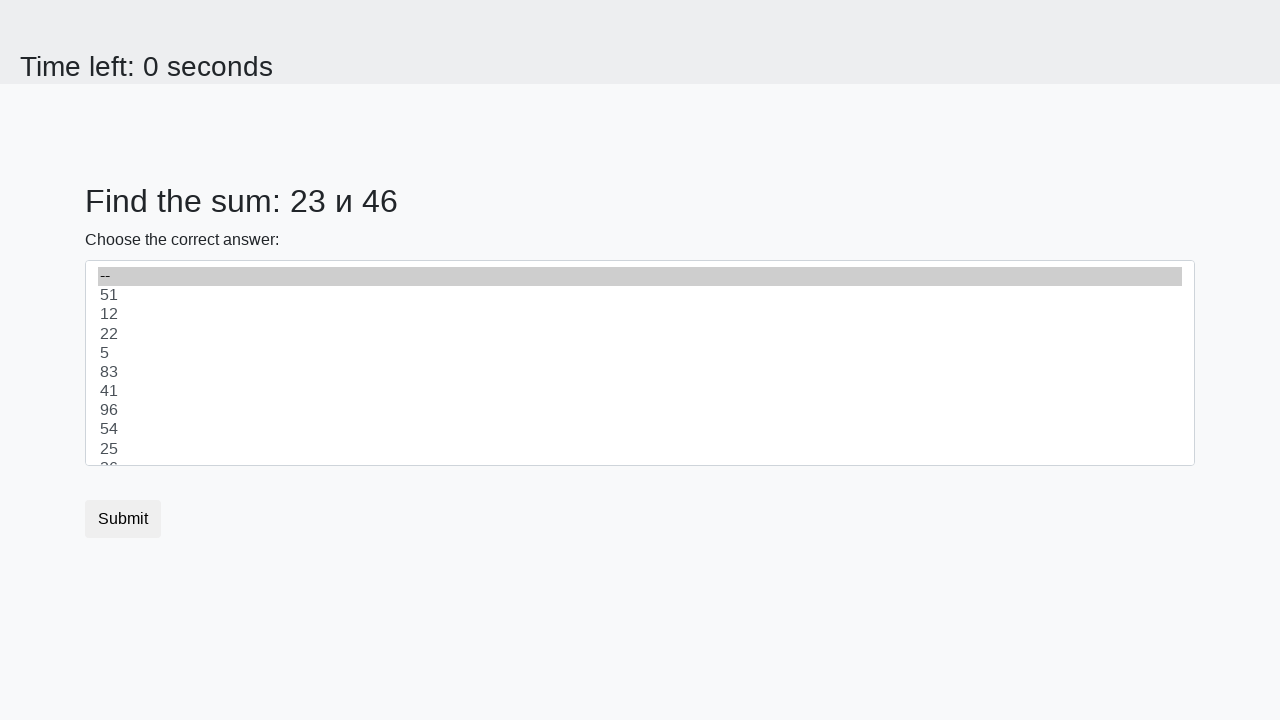

Clicked on dropdown menu to open it at (640, 363) on select
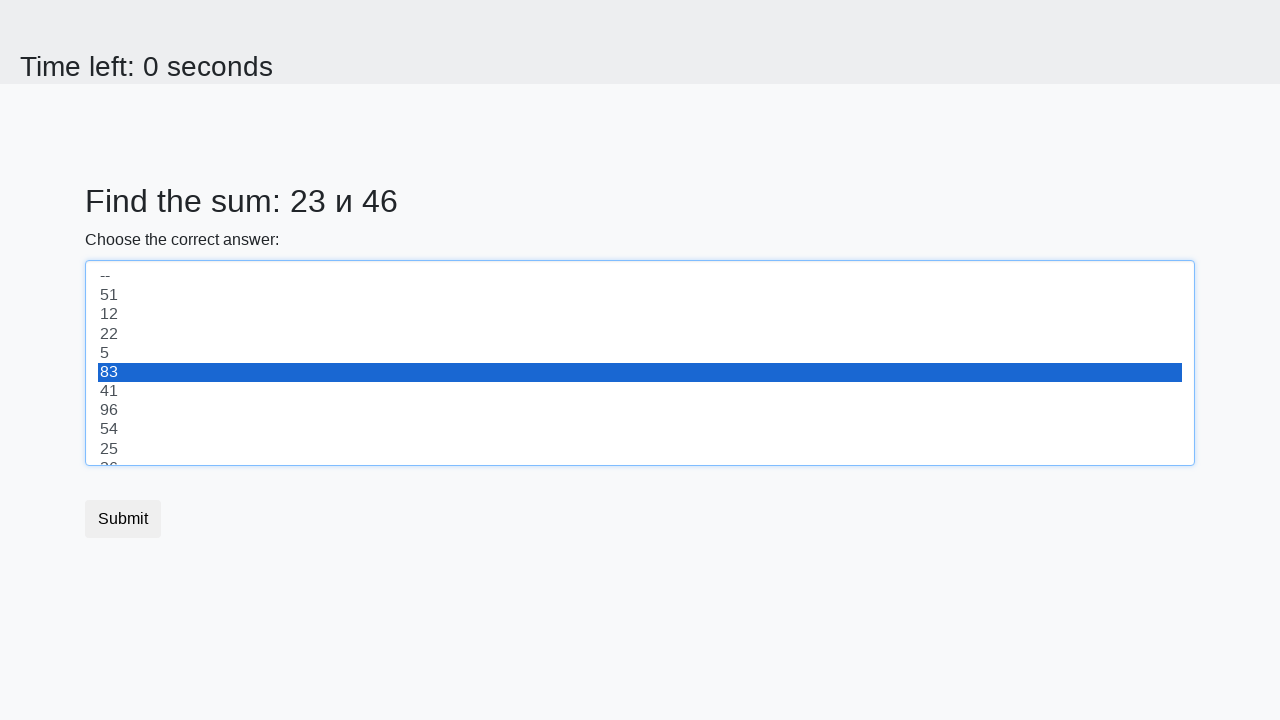

Selected option with value 69 from dropdown at (640, 363) on select option[value="69"]
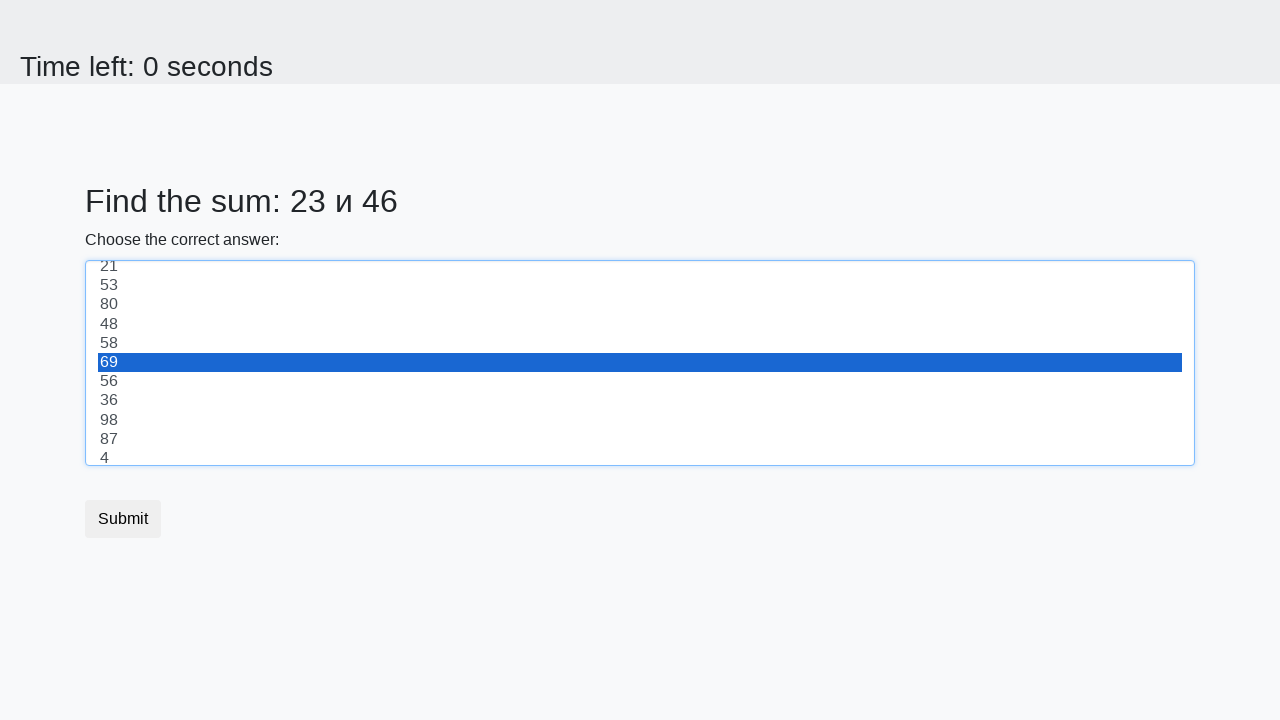

Clicked submit button to complete form at (123, 519) on button.btn
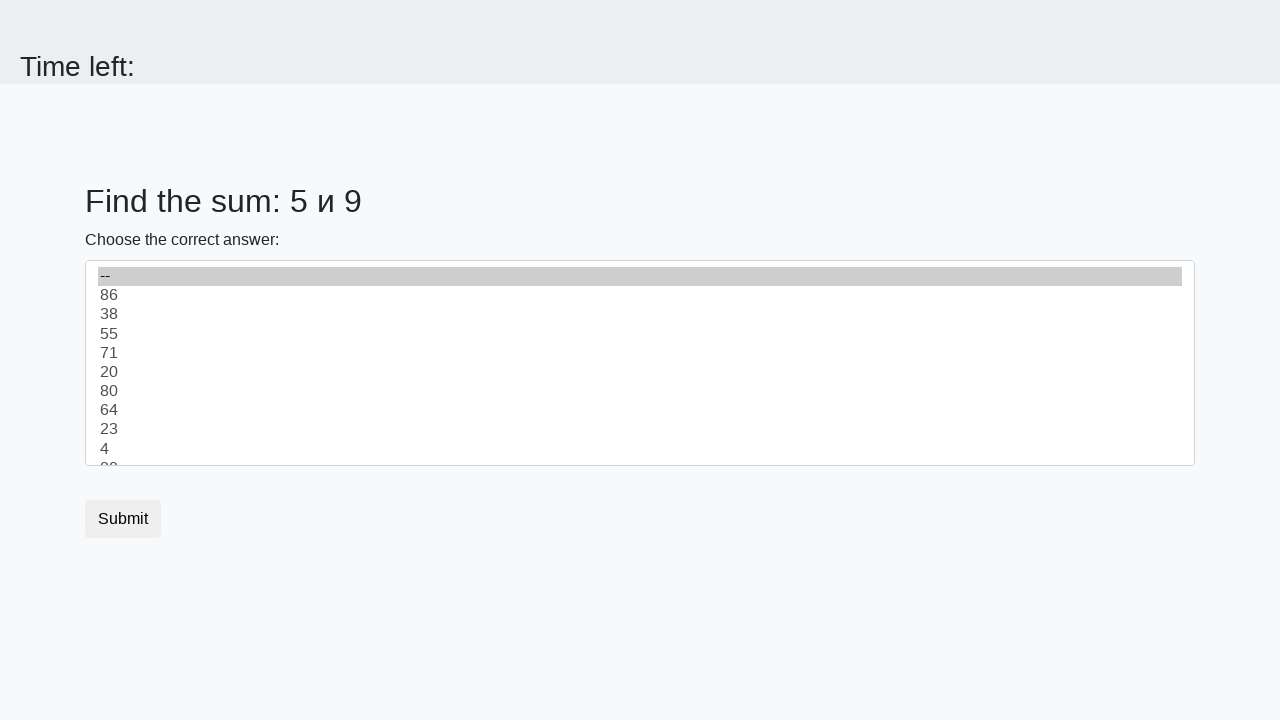

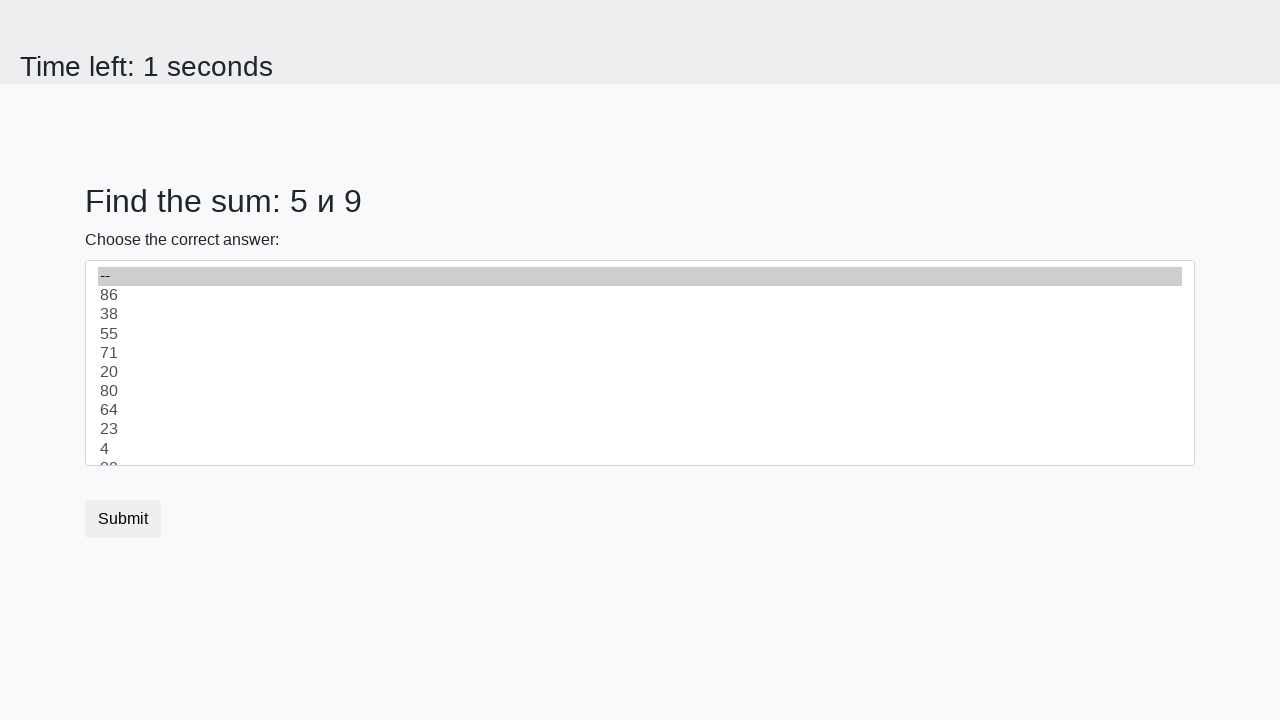